Navigates to the WebdriverIO website and clicks on the API link in the navigation

Starting URL: https://webdriver.io

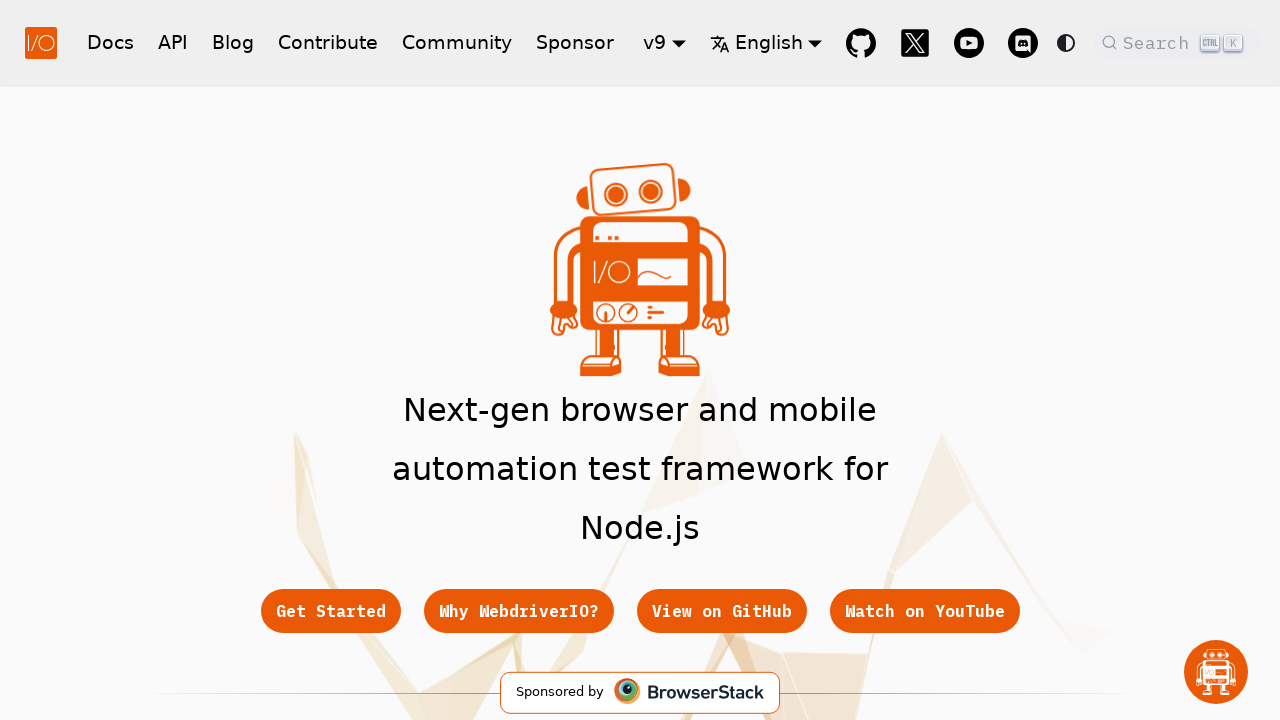

Navigated to WebdriverIO website at https://webdriver.io
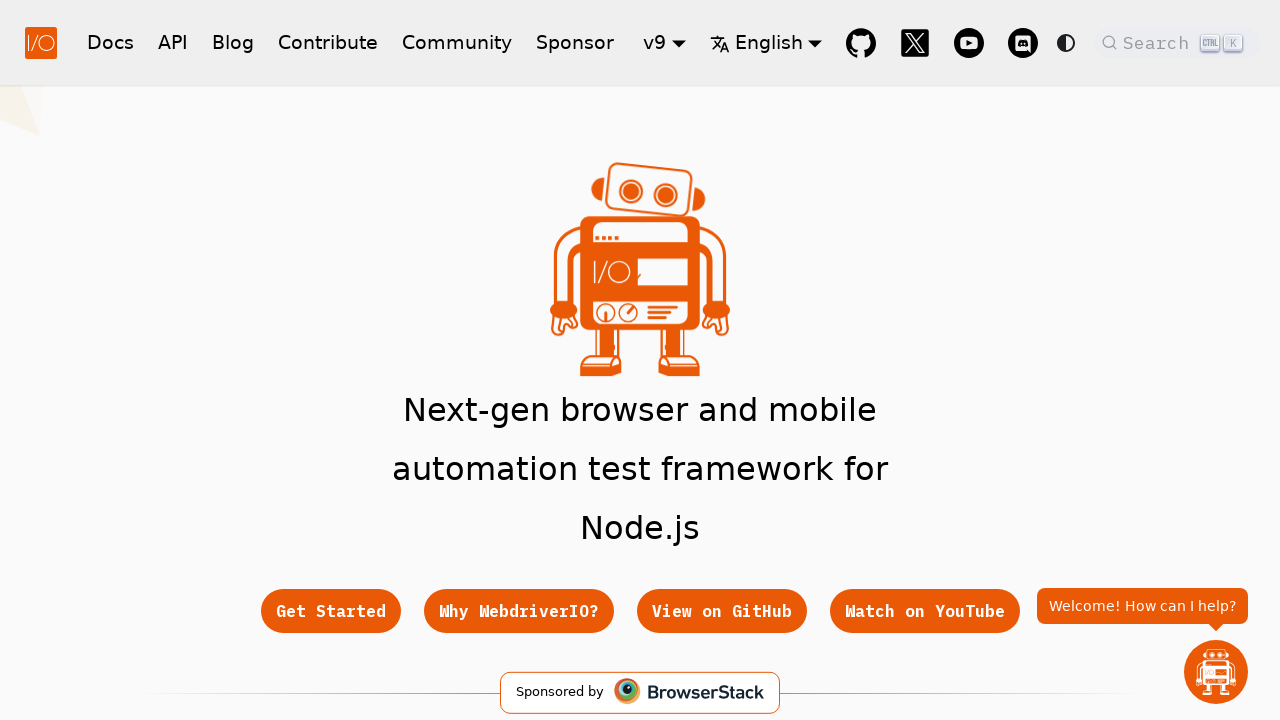

Clicked on the API link in the navigation at (173, 42) on a:text('API')
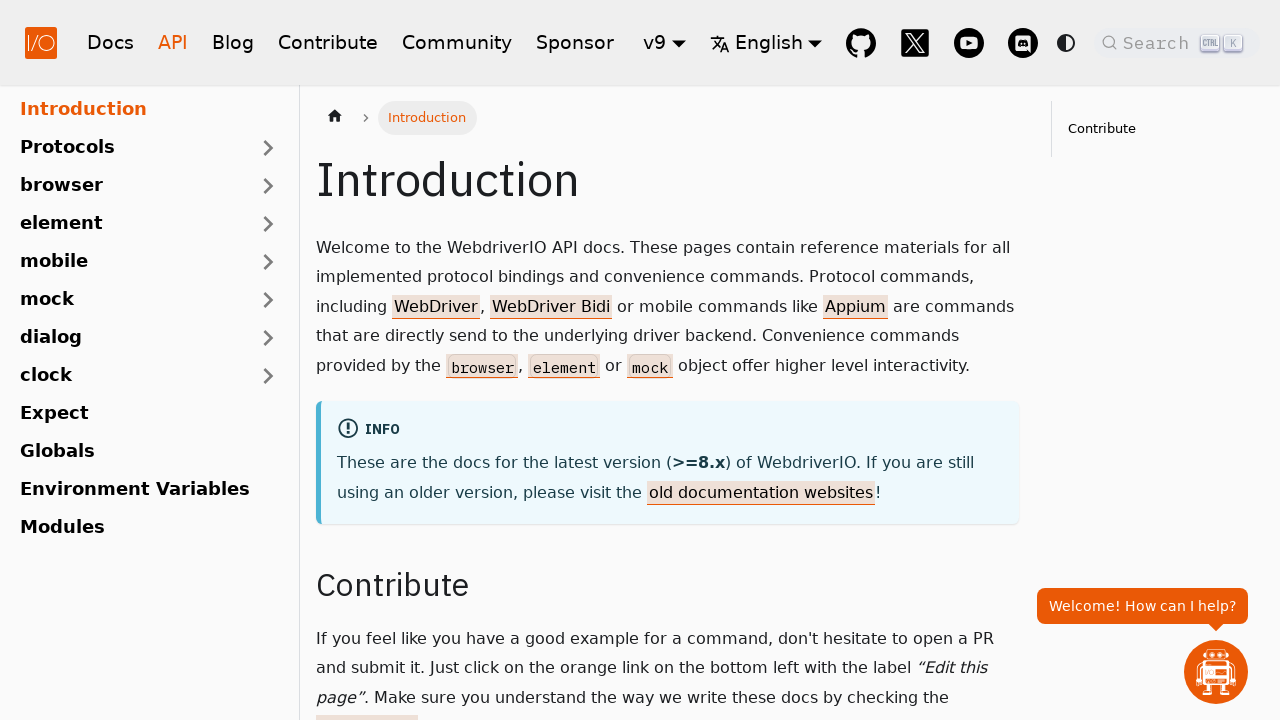

Waited for page to reach networkidle state after API navigation
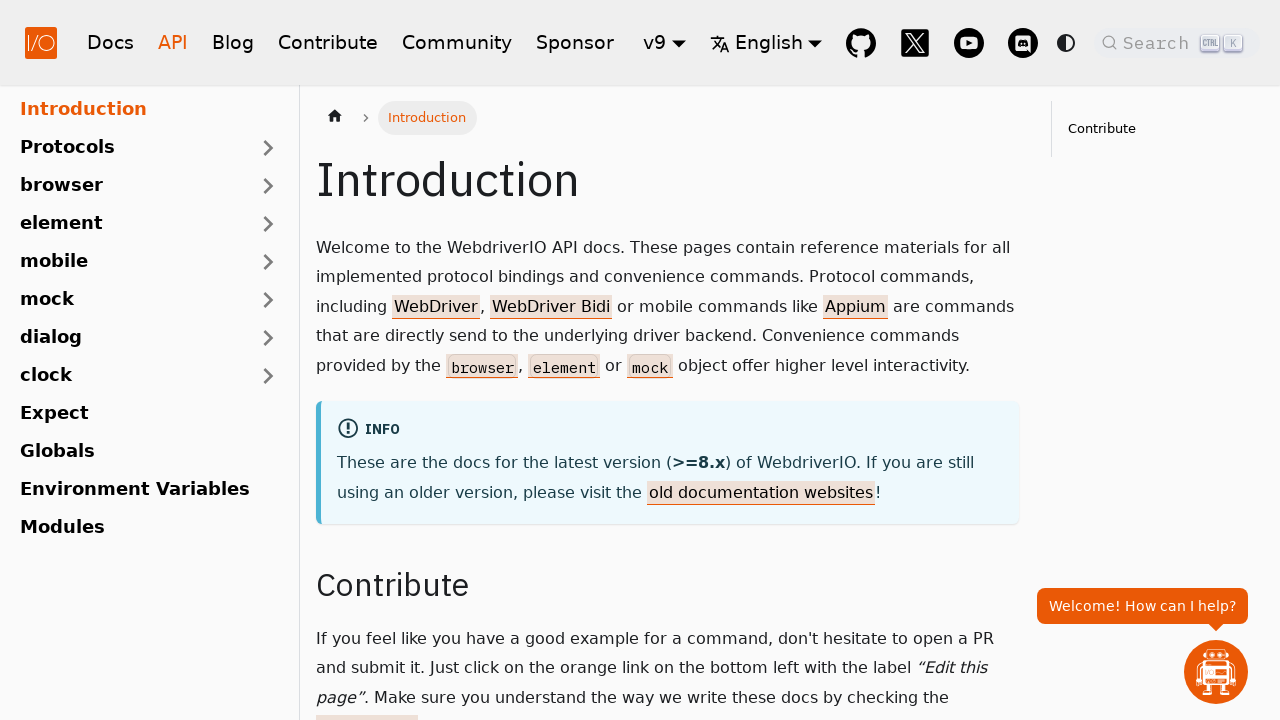

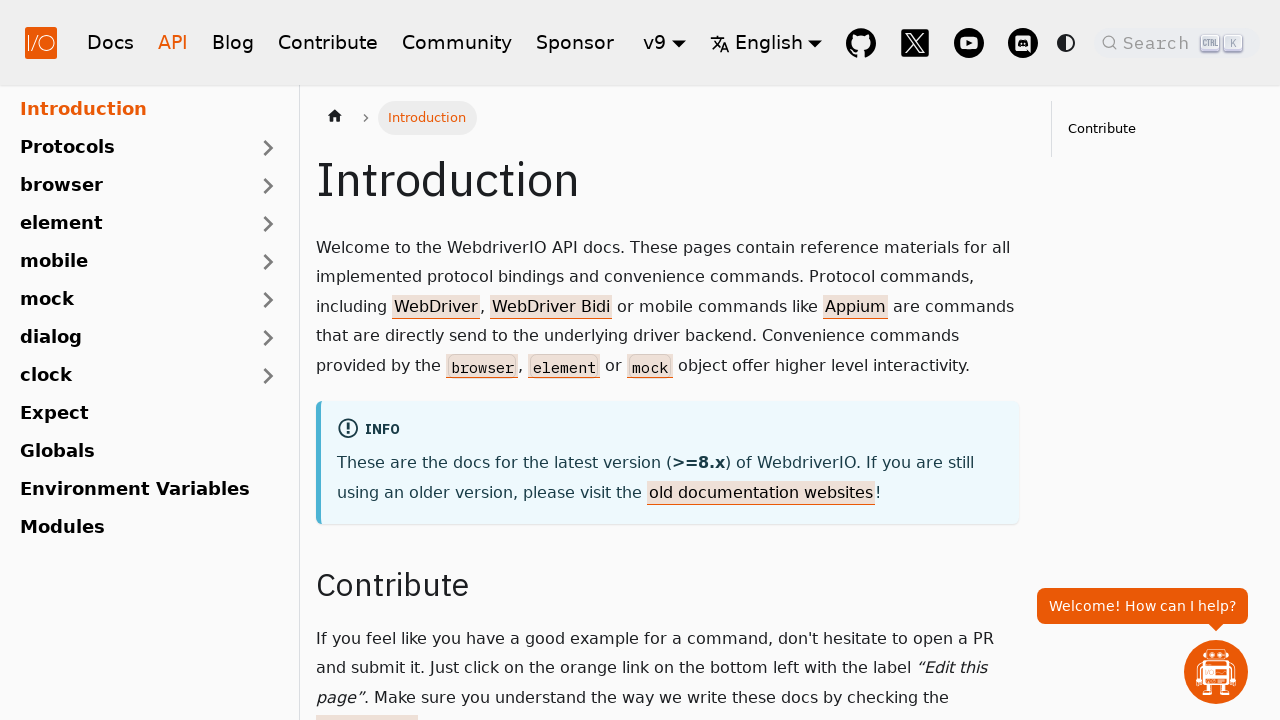